Navigates to Selenium downloads page, scrolls to the Selenium Level Sponsors section, and clicks on the BrowserStack sponsor image

Starting URL: https://www.selenium.dev/downloads/

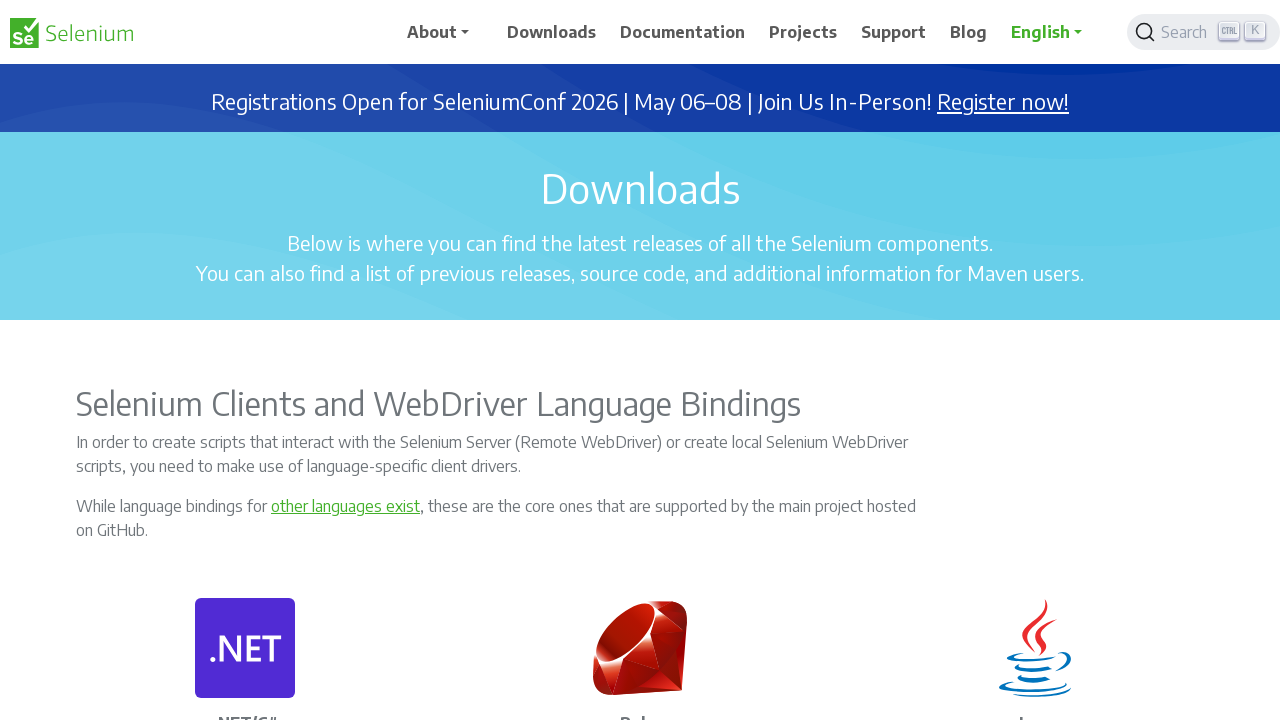

Waited for page to load (domcontentloaded)
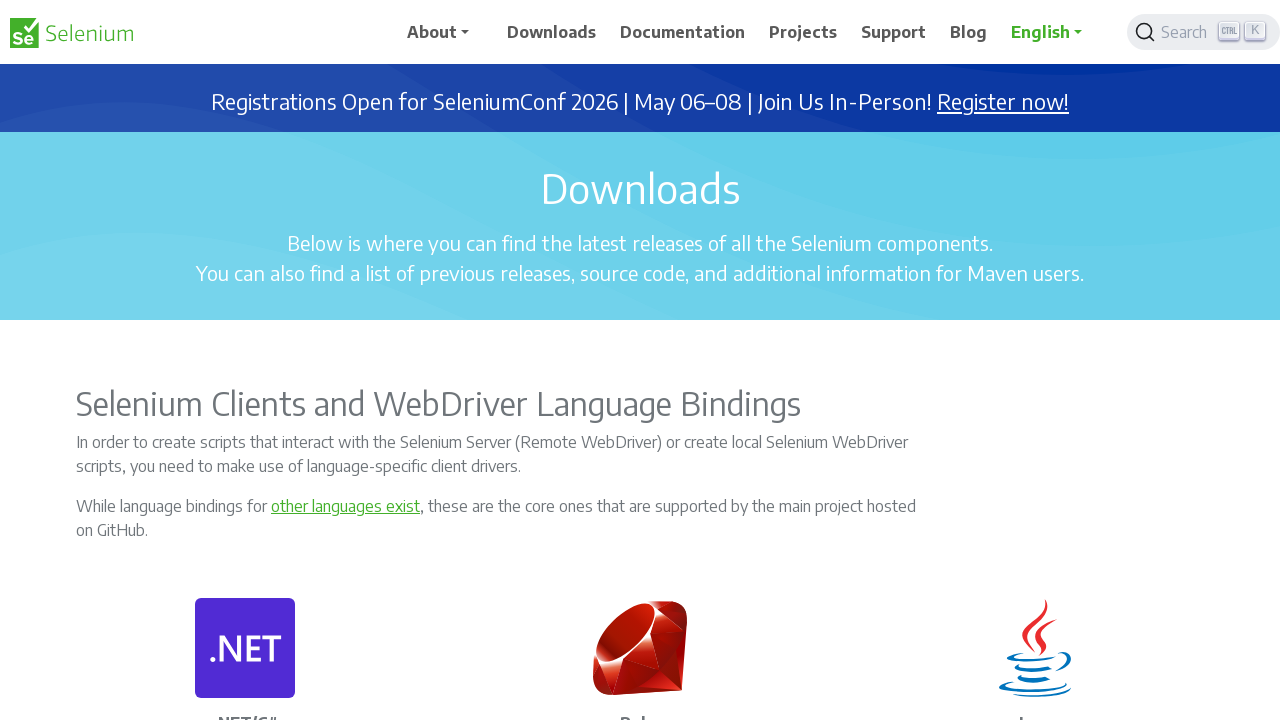

Located Selenium Level Sponsors heading element
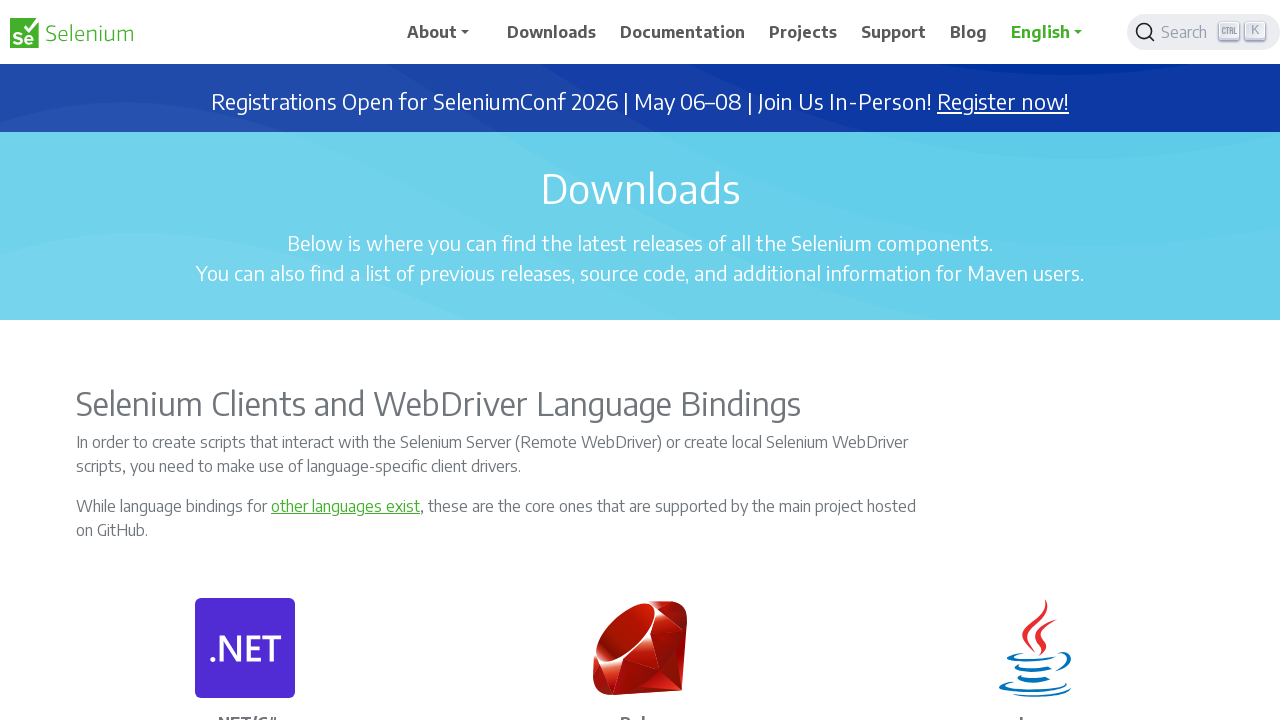

Scrolled to Selenium Level Sponsors section
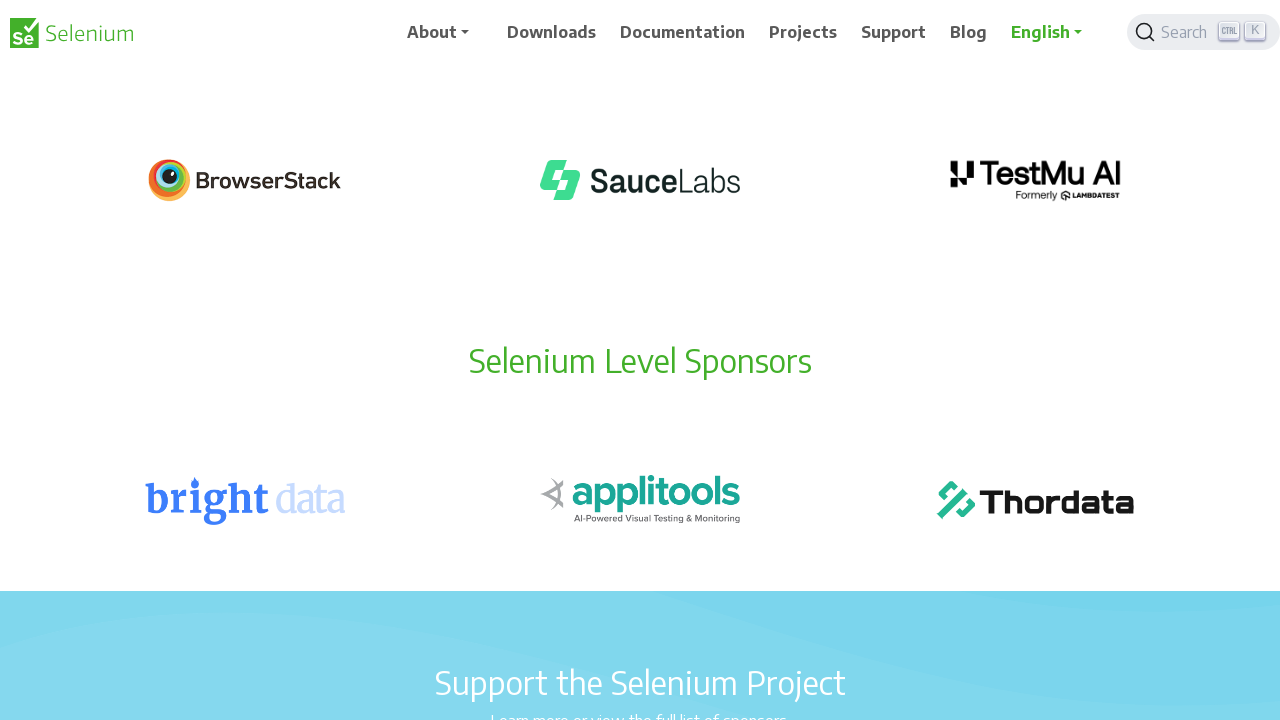

Waited 1 second for scroll animation to complete
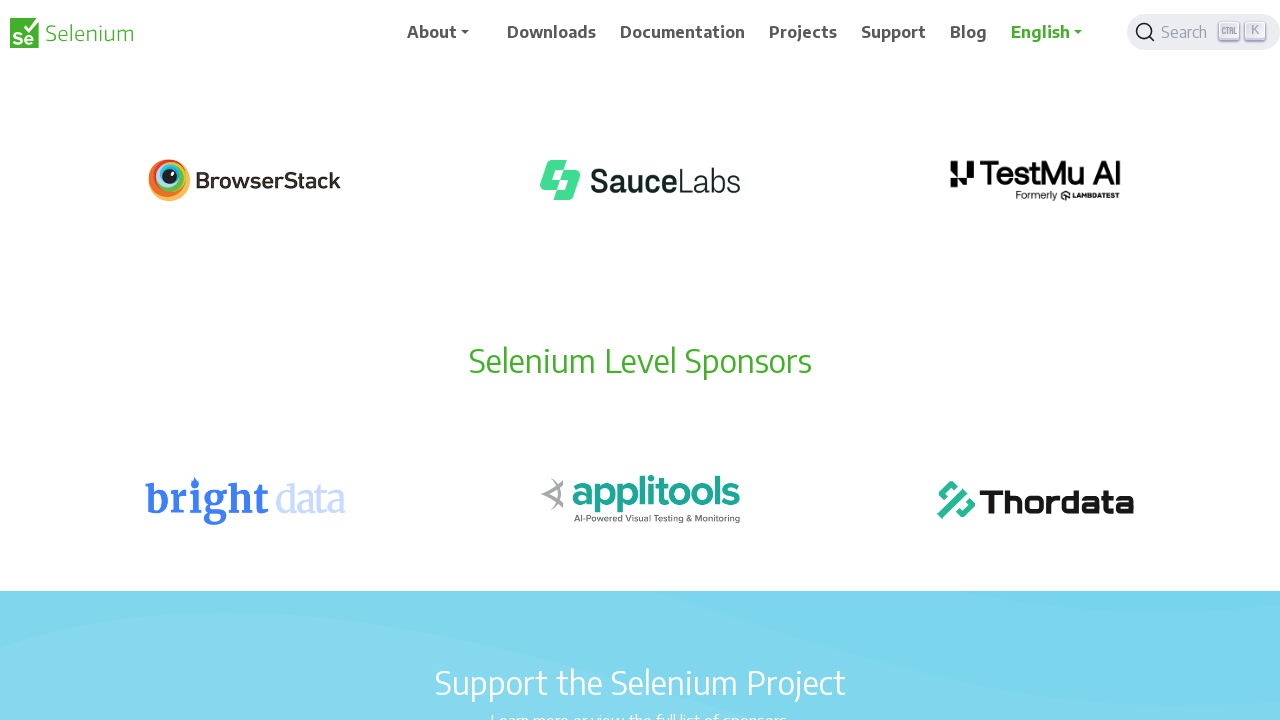

Clicked on BrowserStack sponsor image at (245, 180) on xpath=//img[@alt='BrowserStack']
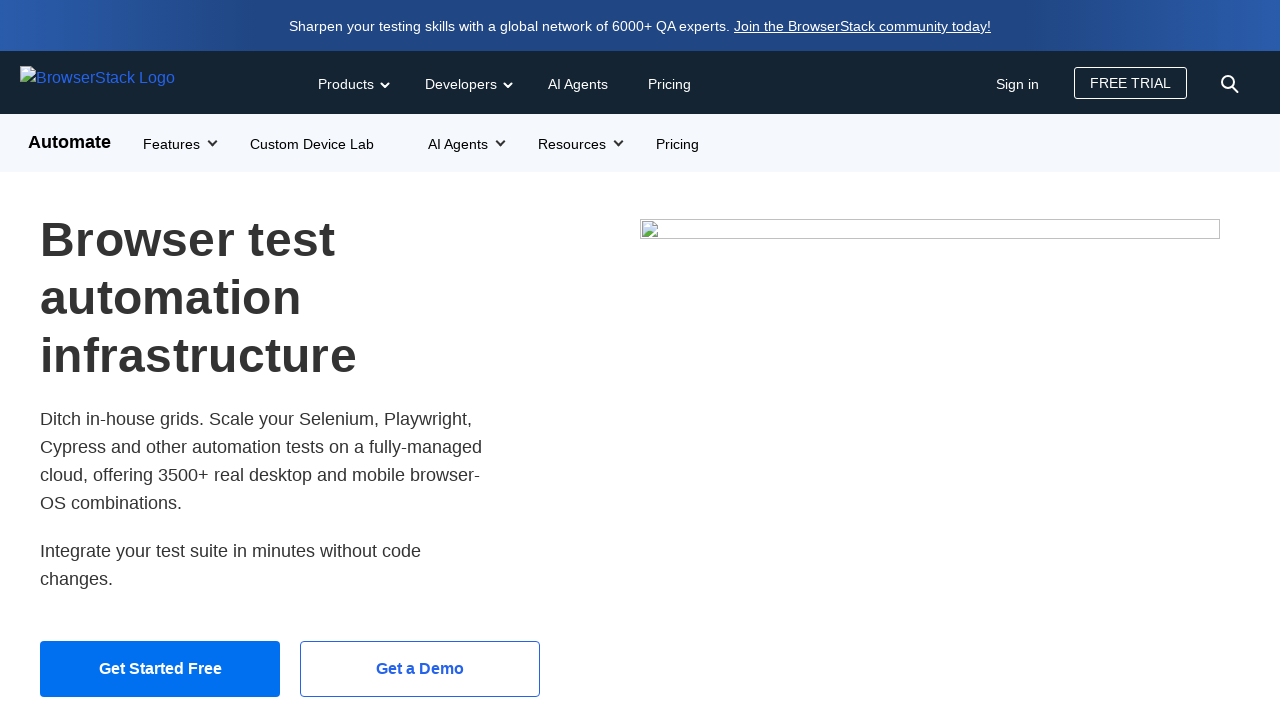

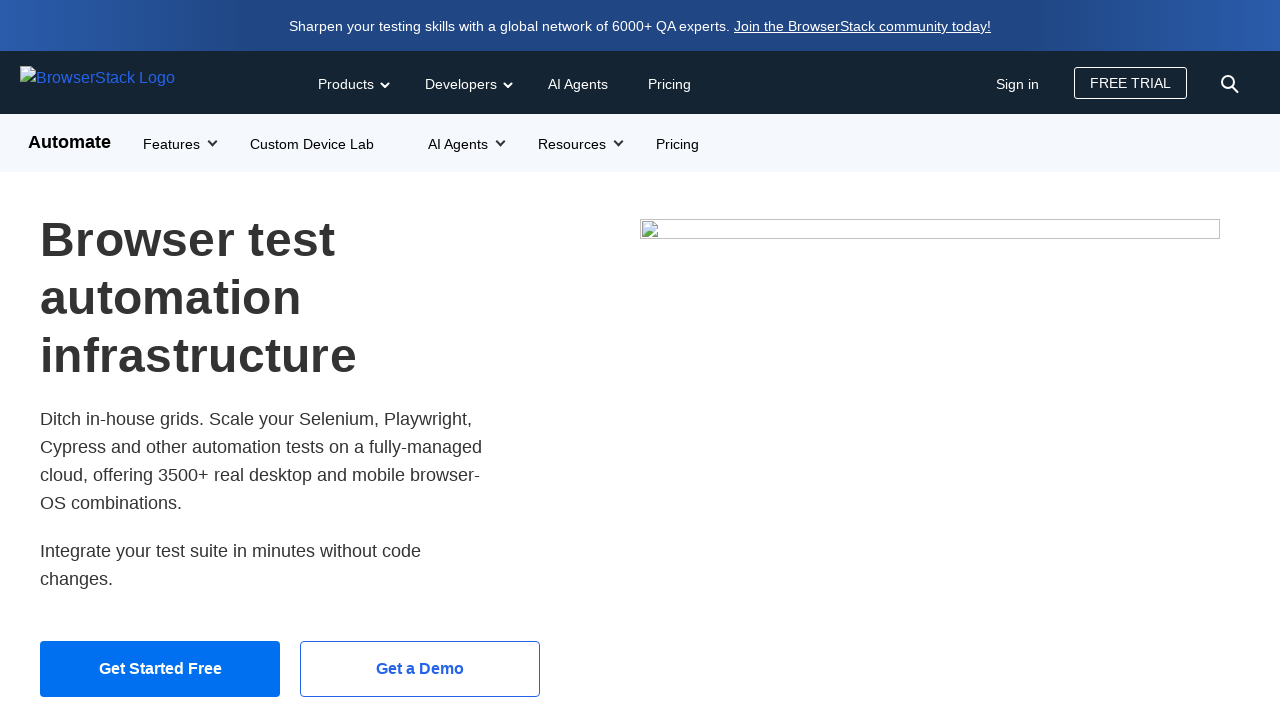